Tests a registration form by filling out first name, last name, email, phone, and address fields, then submitting the form

Starting URL: http://suninjuly.github.io/registration1.html

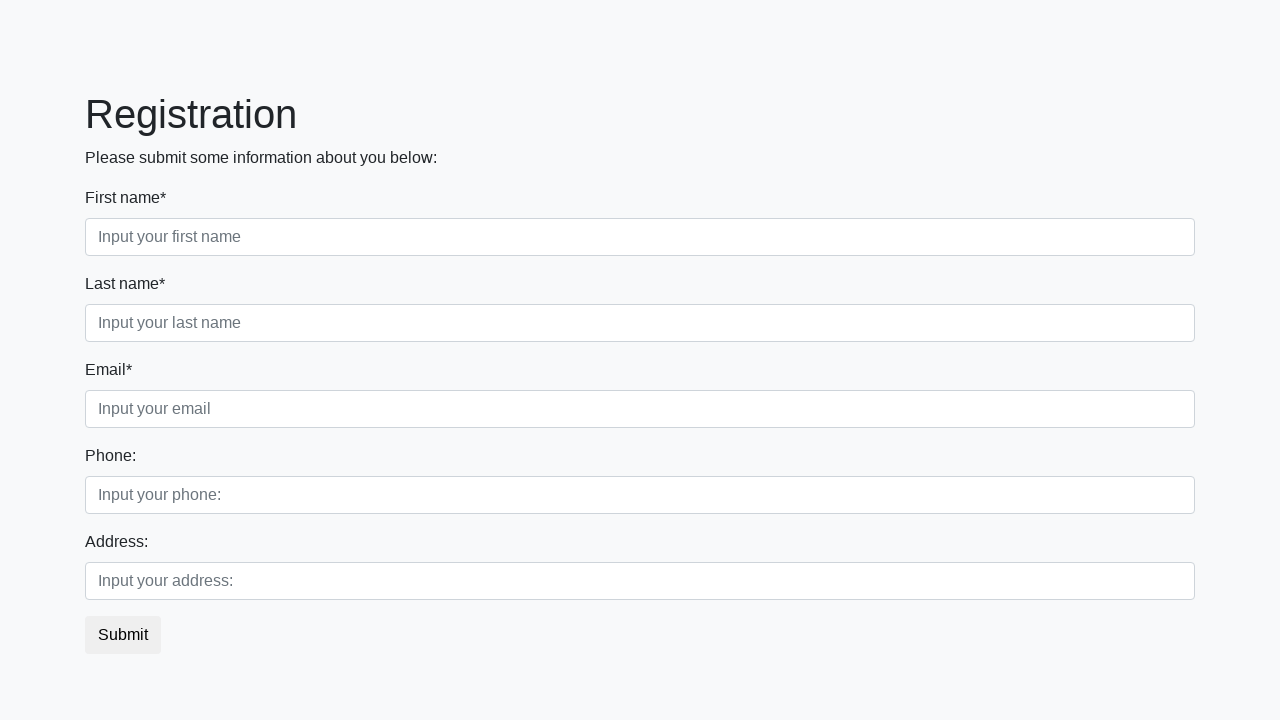

Filled first name field with 'John' on input.form-control.first
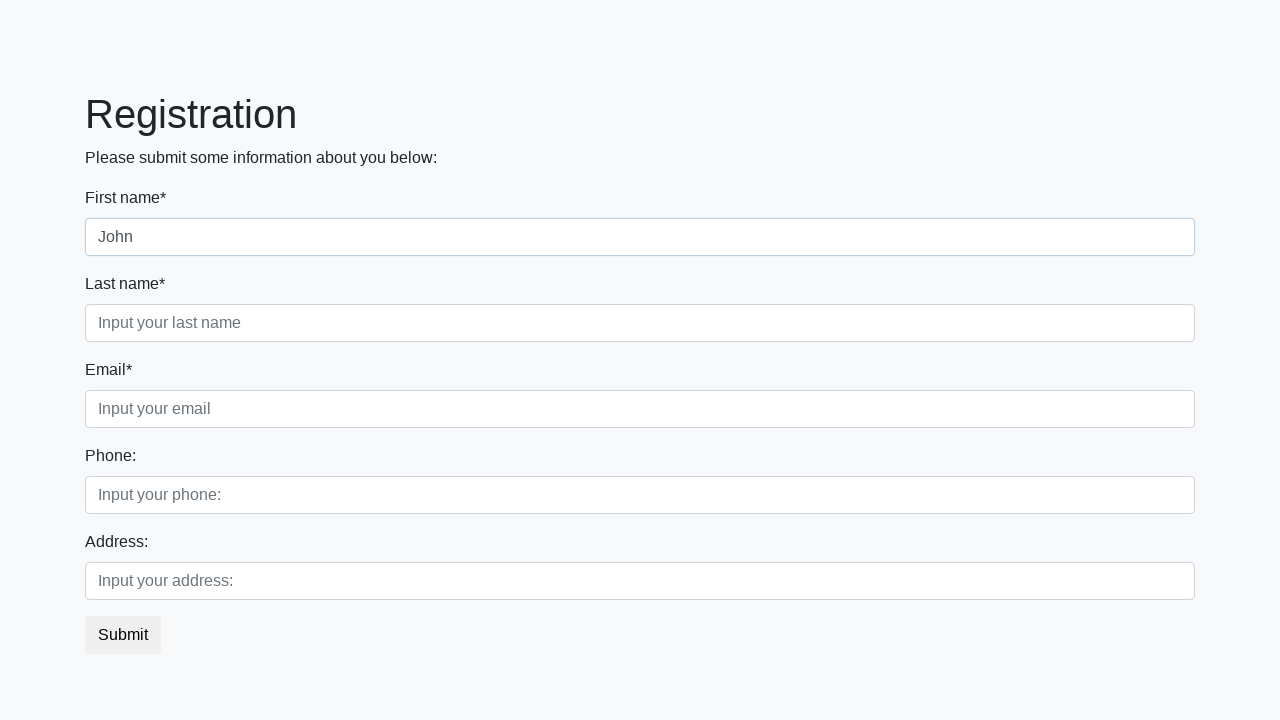

Filled last name field with 'Smith' on input.form-control.second
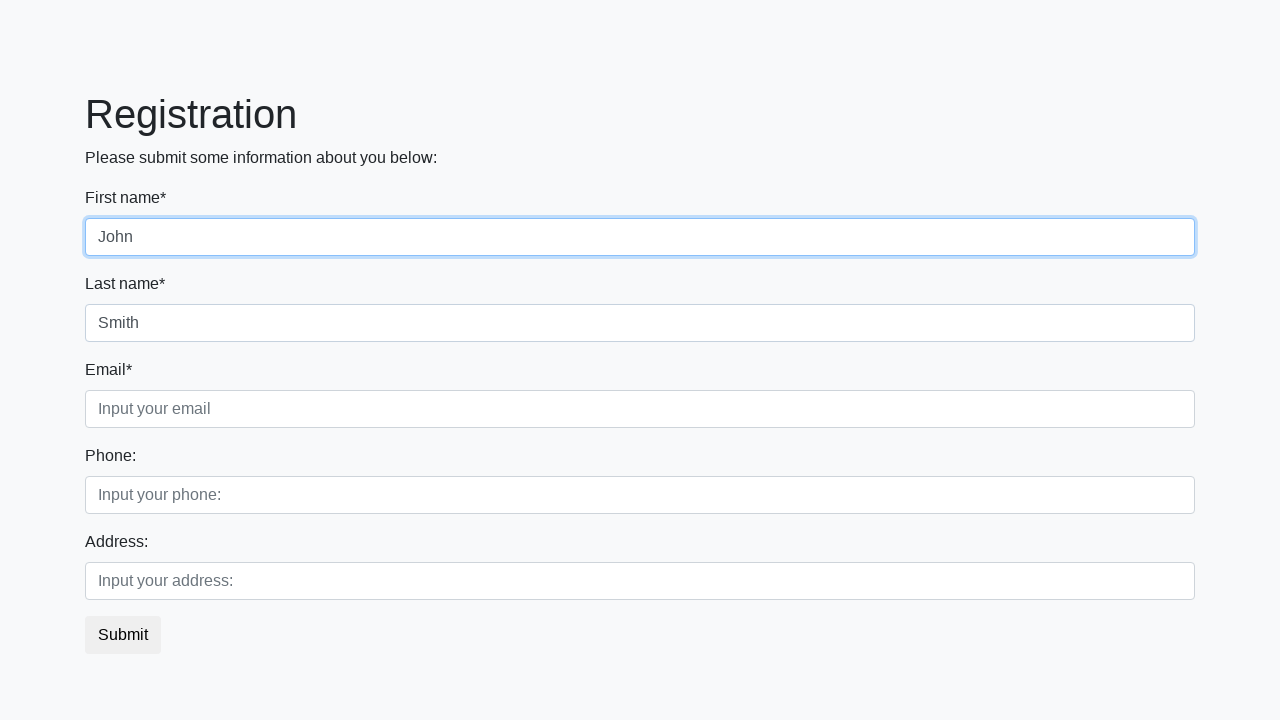

Filled email field with 'john.smith@example.com' on input.form-control.third
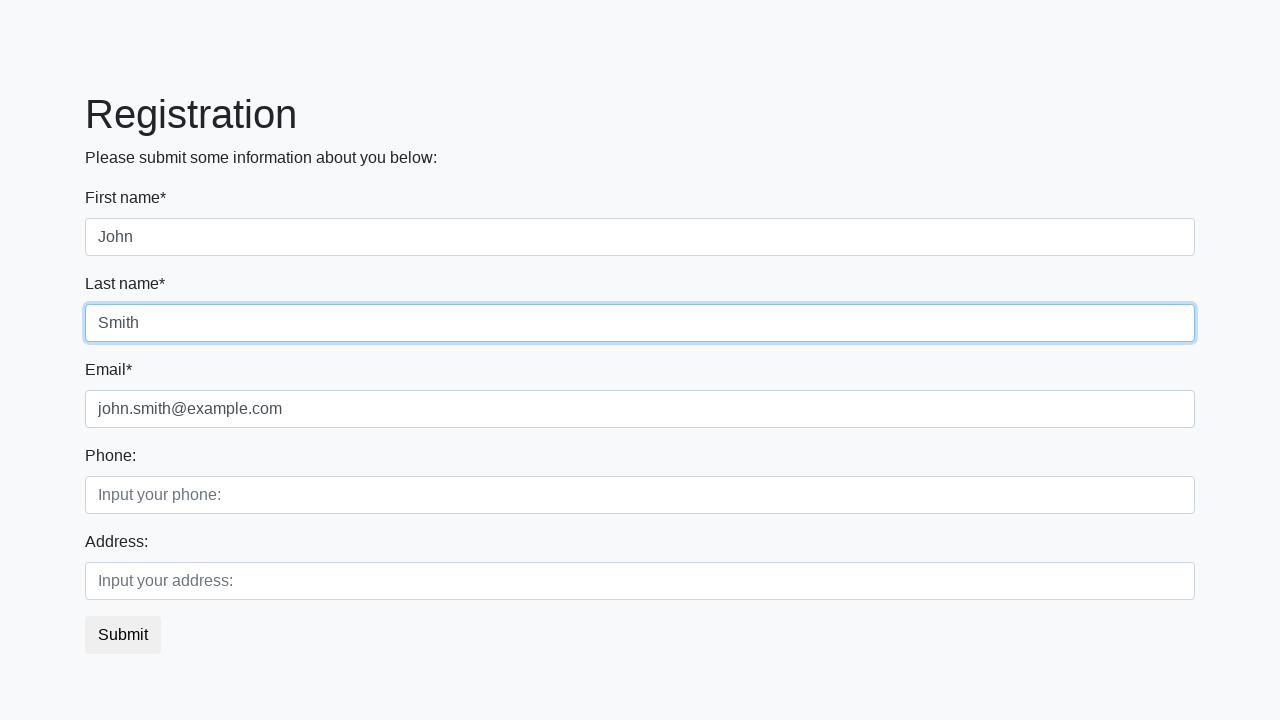

Filled phone field with '555-123-4567' on input[placeholder="Input your phone:"]
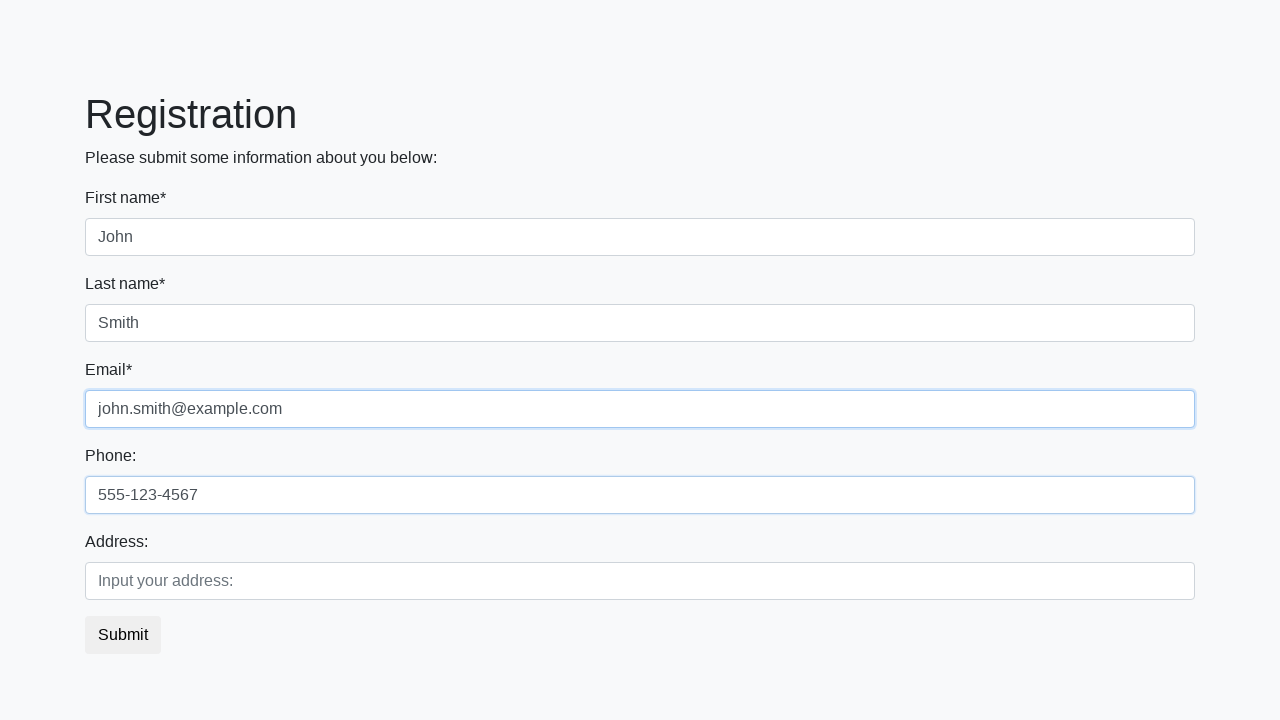

Filled address field with '123 Main St, New York' on input[placeholder="Input your address:"]
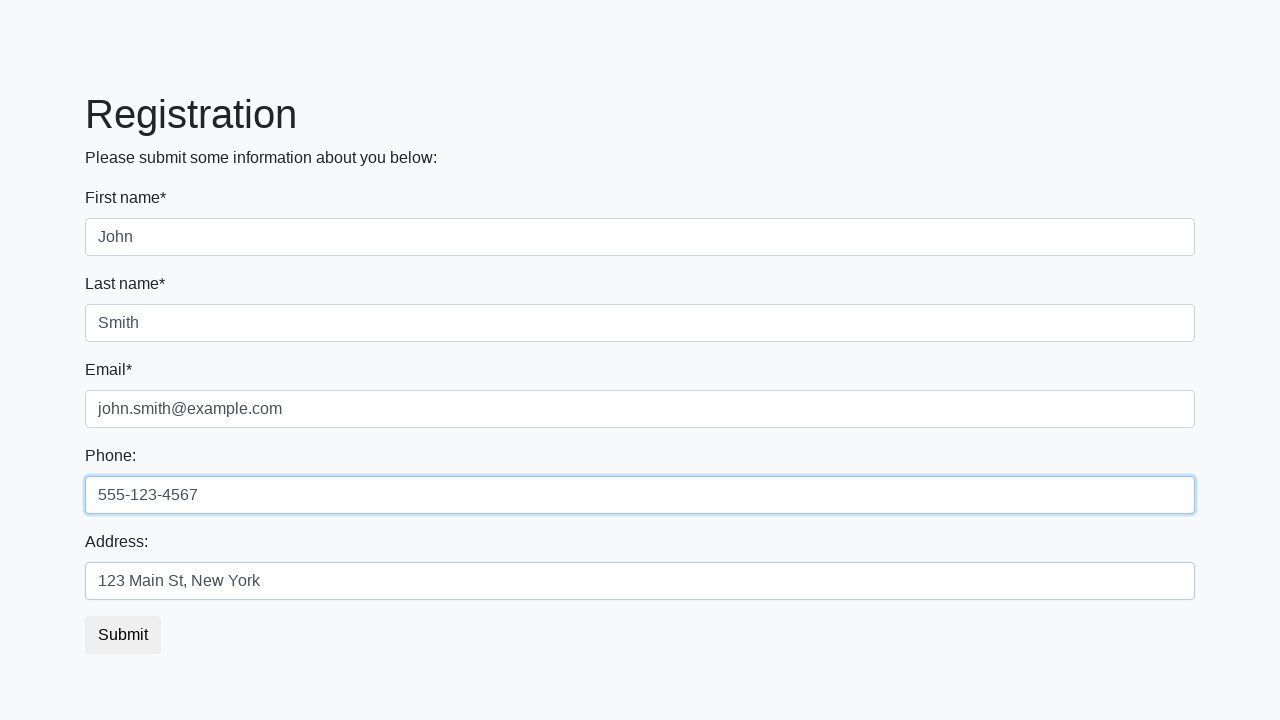

Clicked submit button to submit registration form at (123, 635) on button[type="submit"]
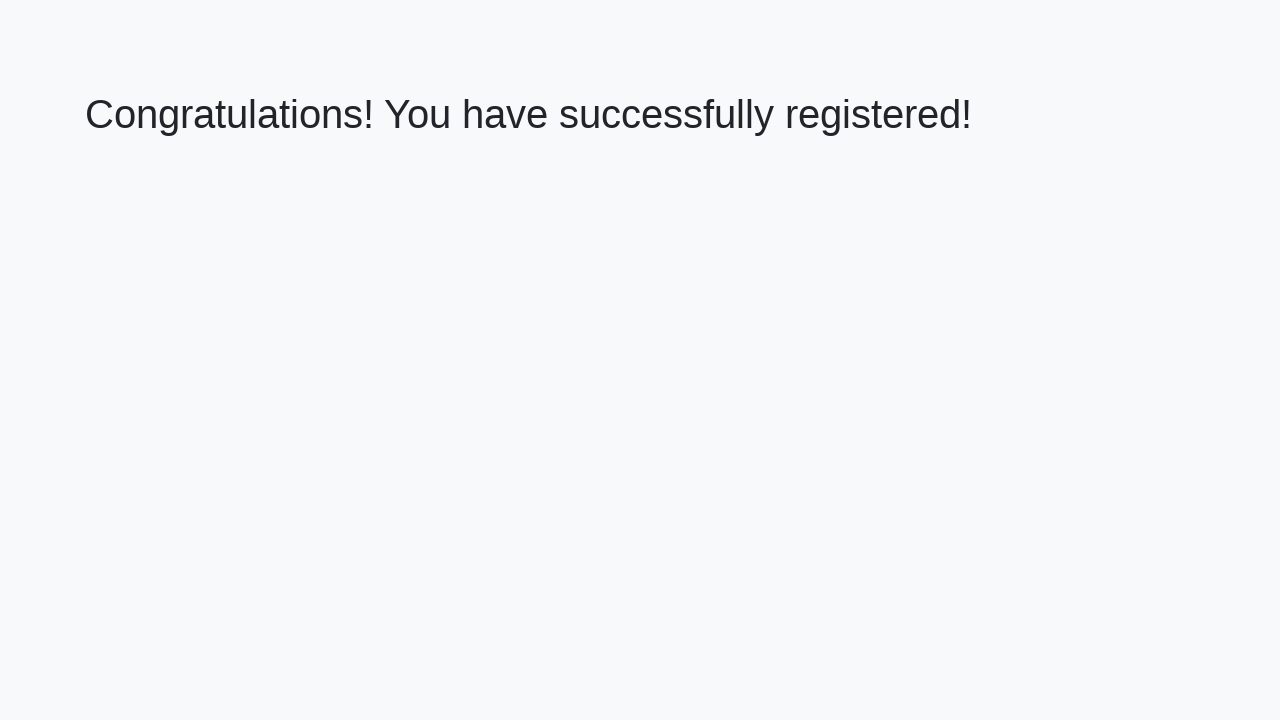

Waited for form submission to complete
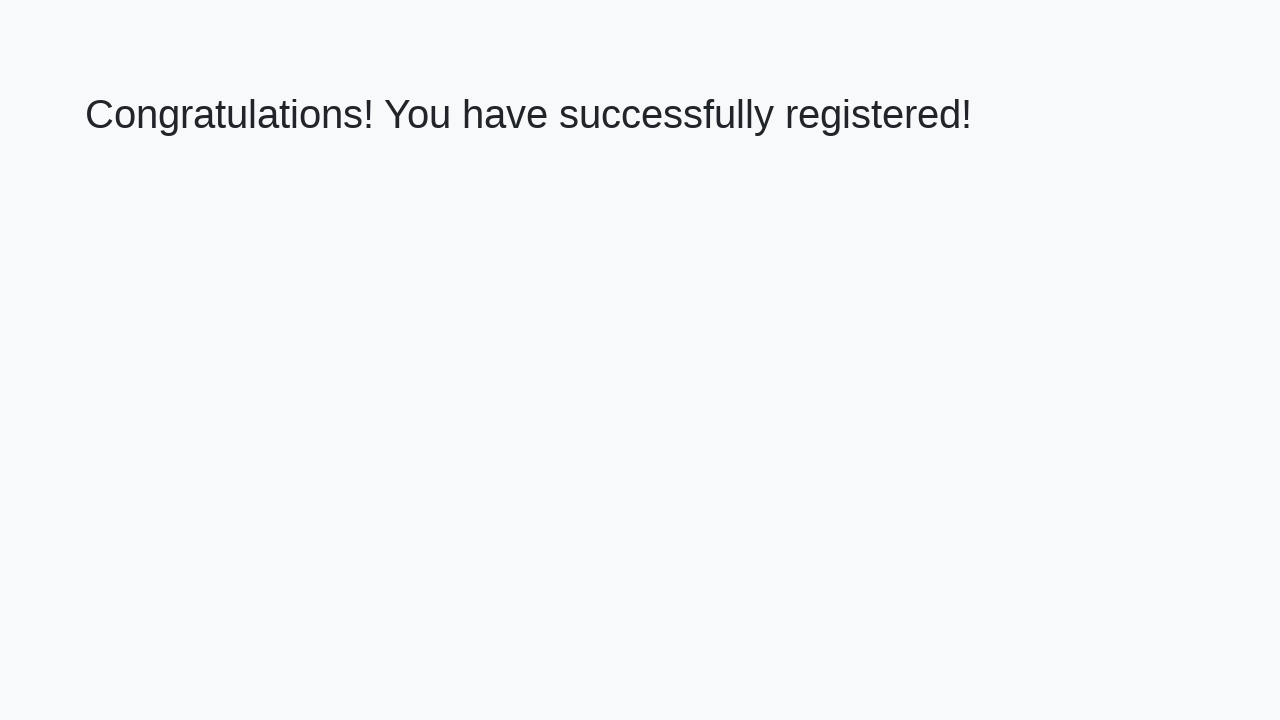

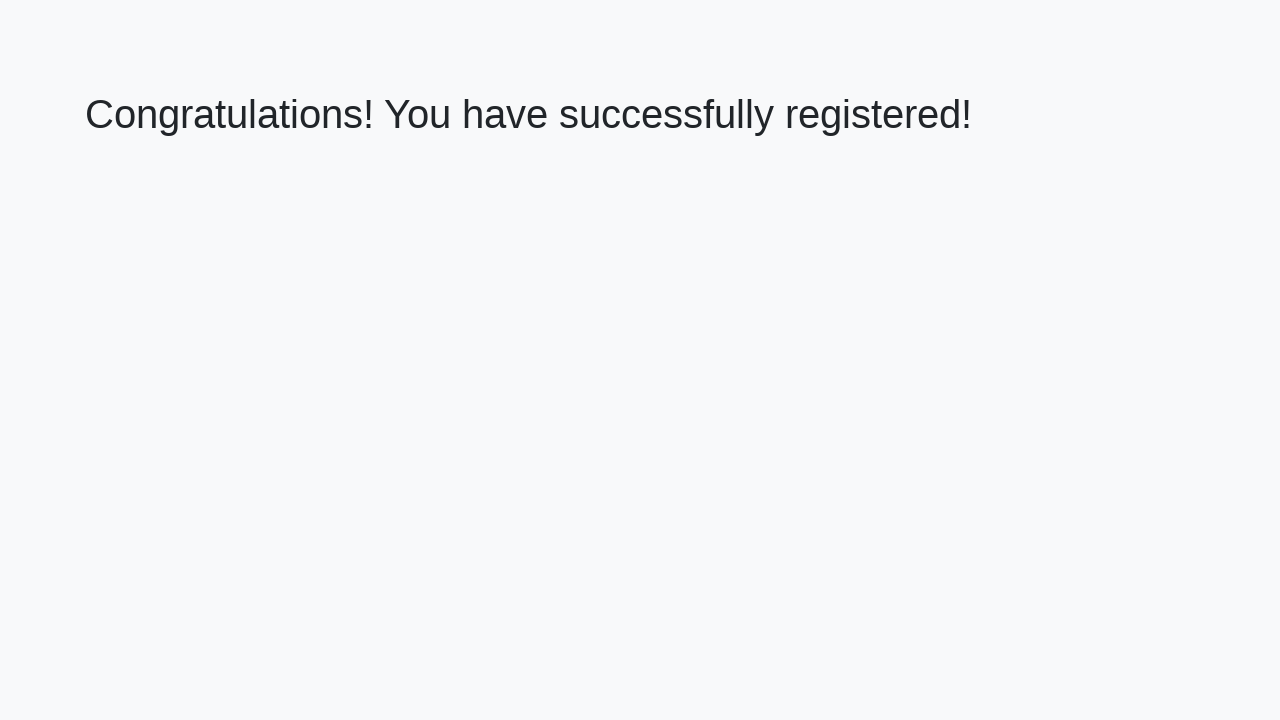